Tests checkbox interaction by checking a checkbox and verifying the confirmation message is displayed

Starting URL: https://test.k6.io/browser.php

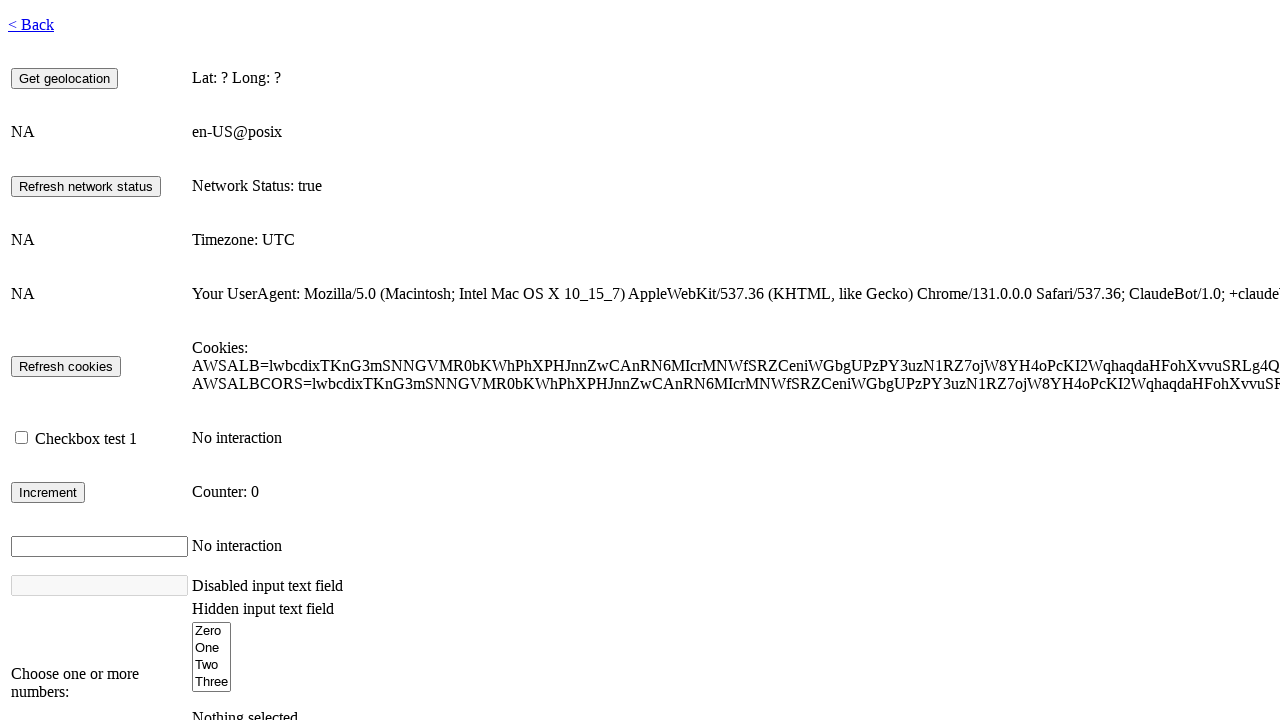

Checked the checkbox element at (22, 438) on #checkbox1
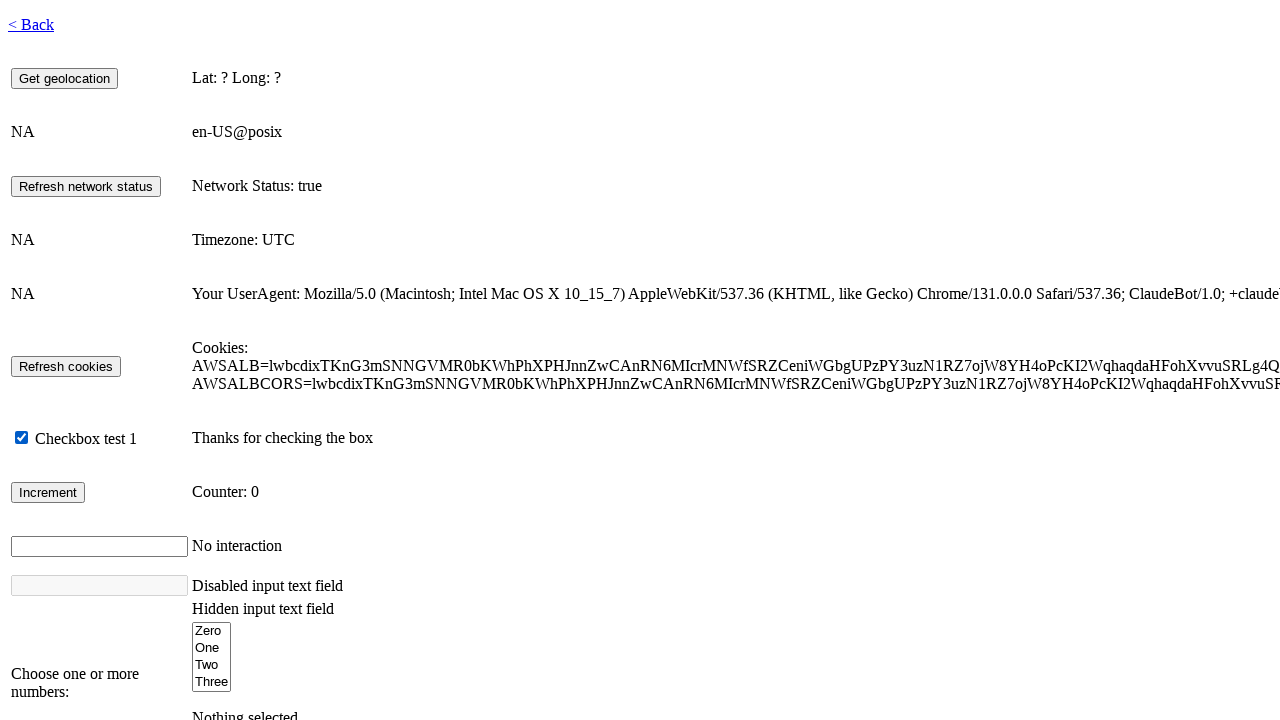

Checkbox confirmation message displayed
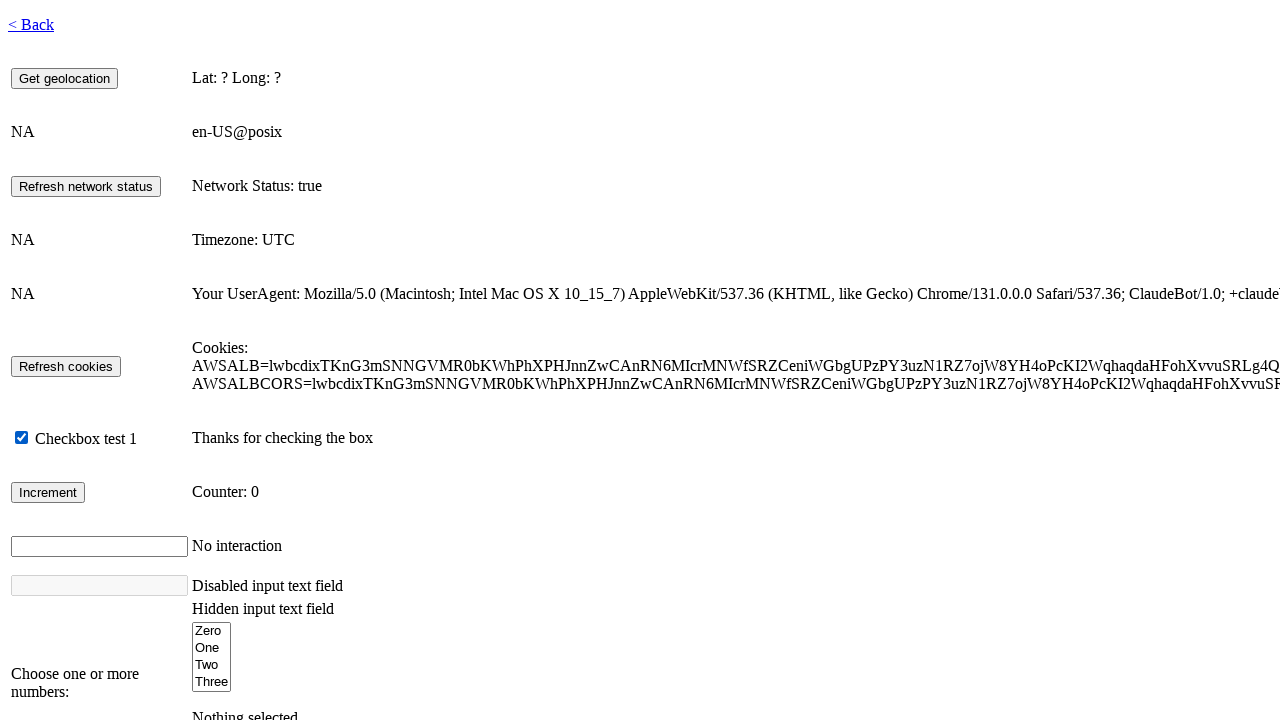

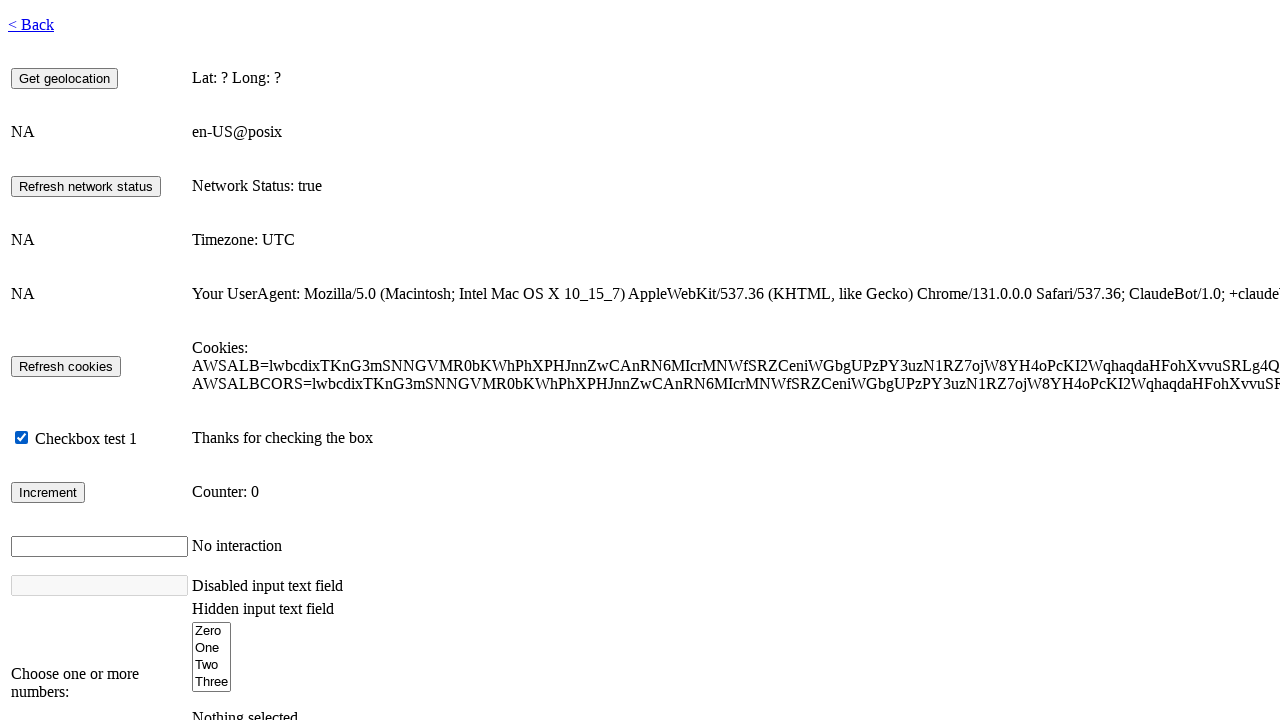